Tests popup/modal interaction on a training website by clicking a launcher button to open a modal, filling in form fields within the modal, and submitting the form to verify success message appears.

Starting URL: https://training-support.net/webelements/popups

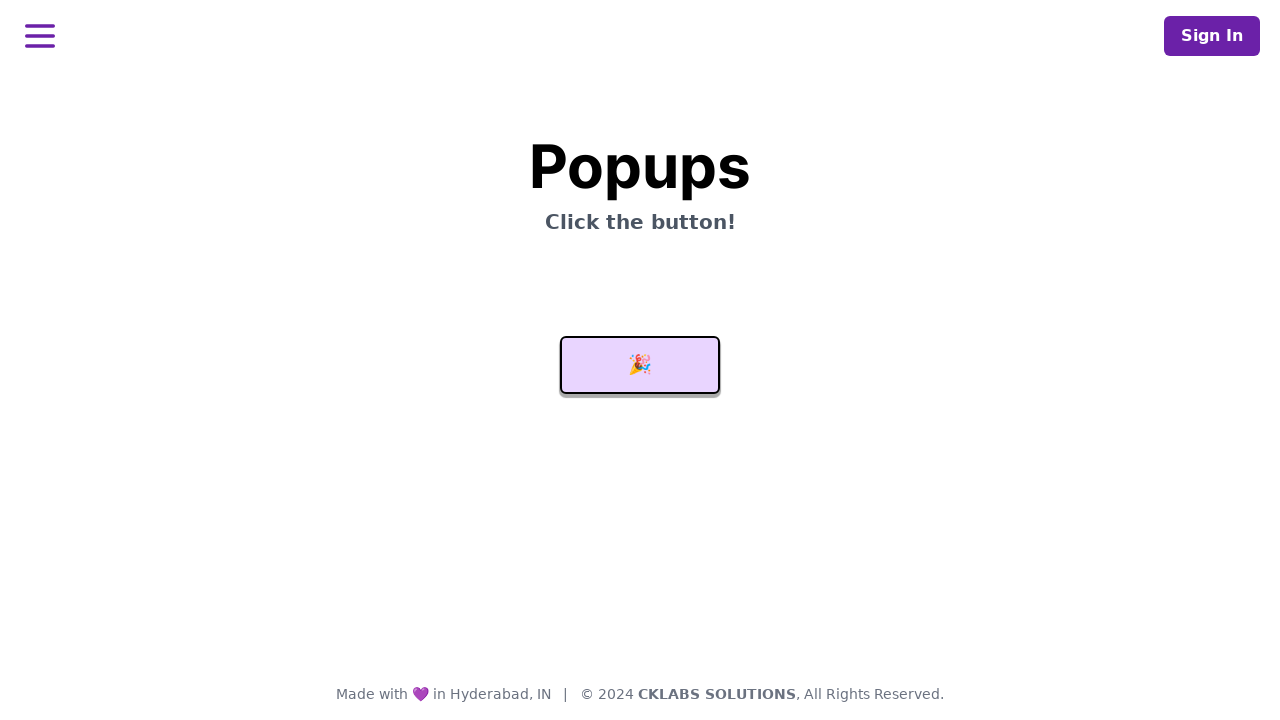

Clicked launcher button to open modal at (640, 365) on #launcher
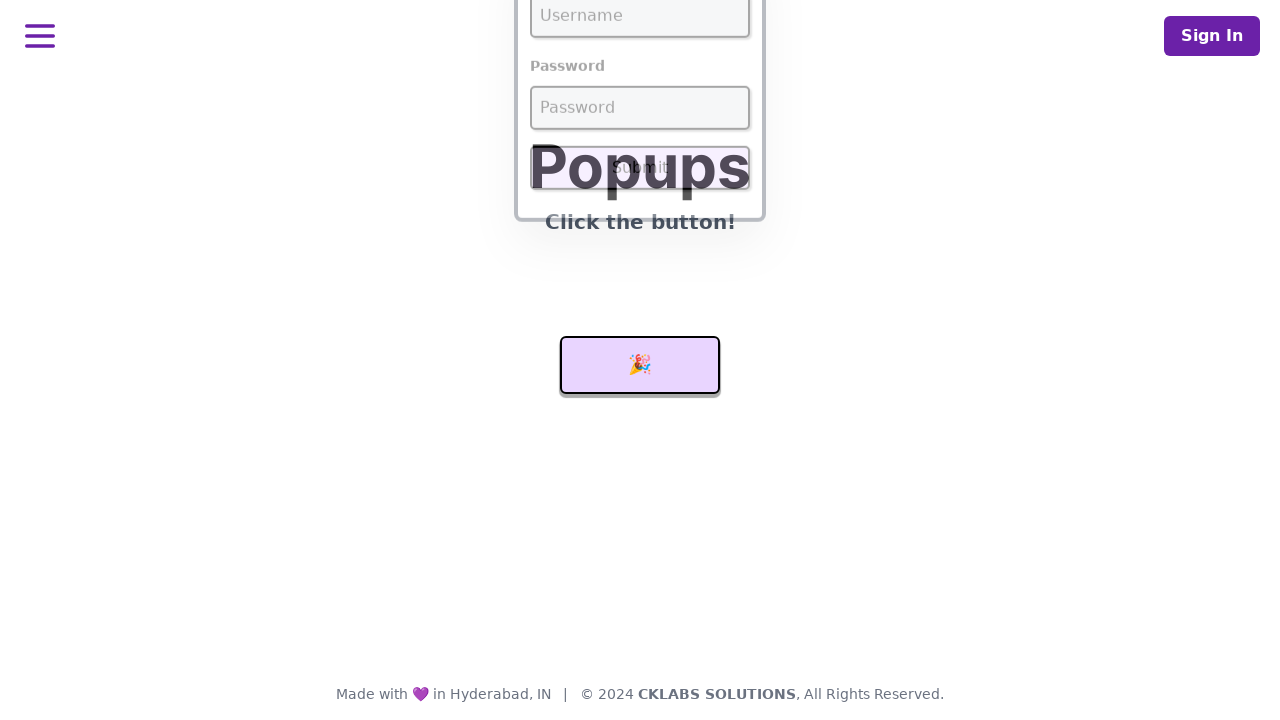

Modal opened and username field became visible
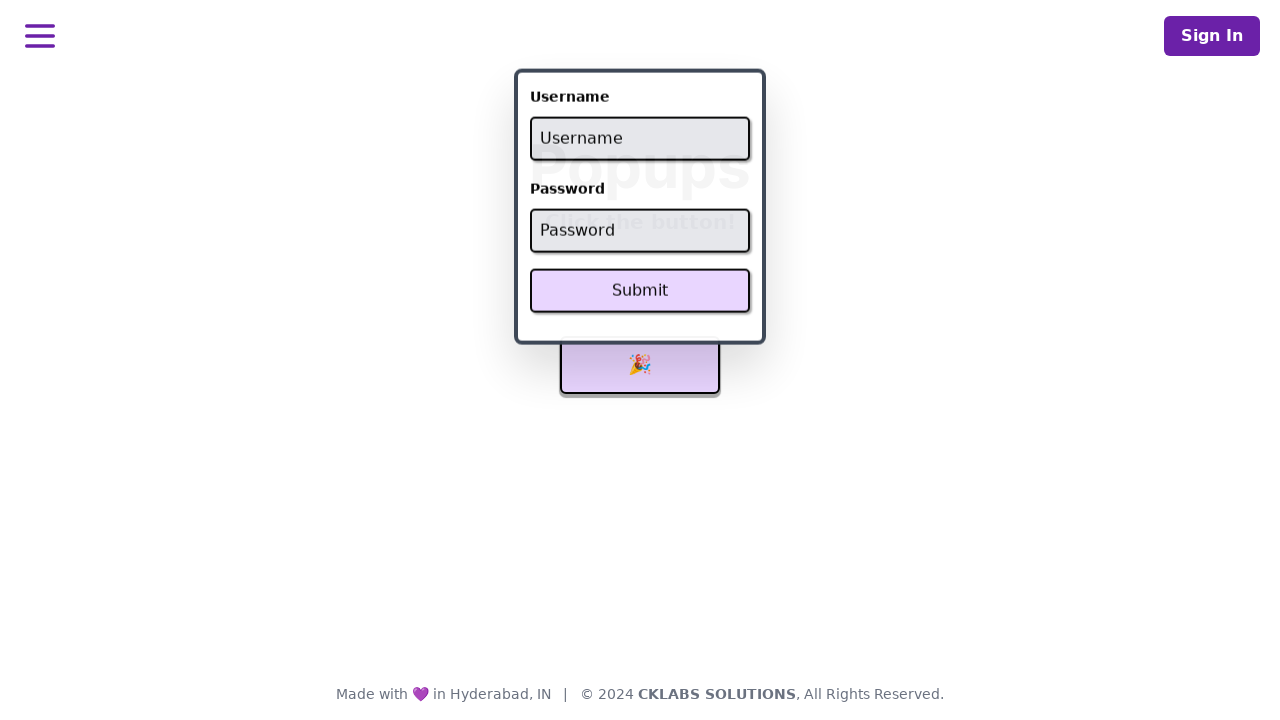

Filled username field with 'admin' on #username
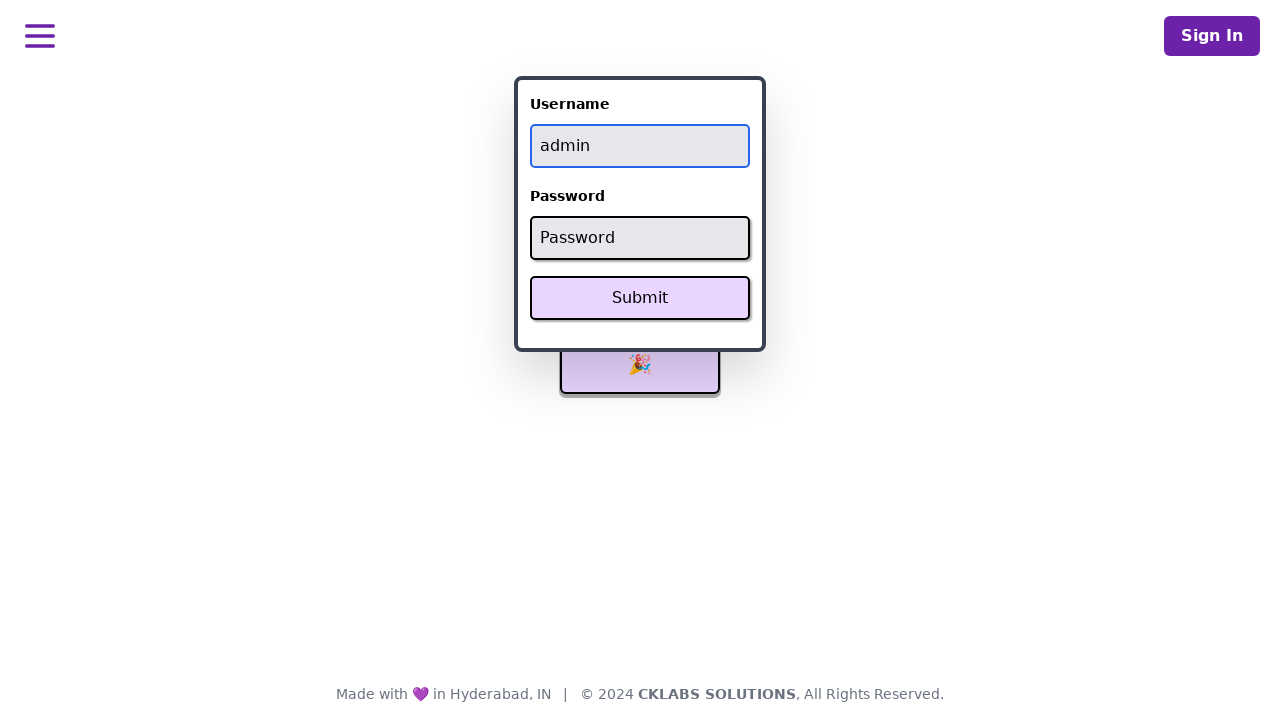

Filled password field with 'password' on #password
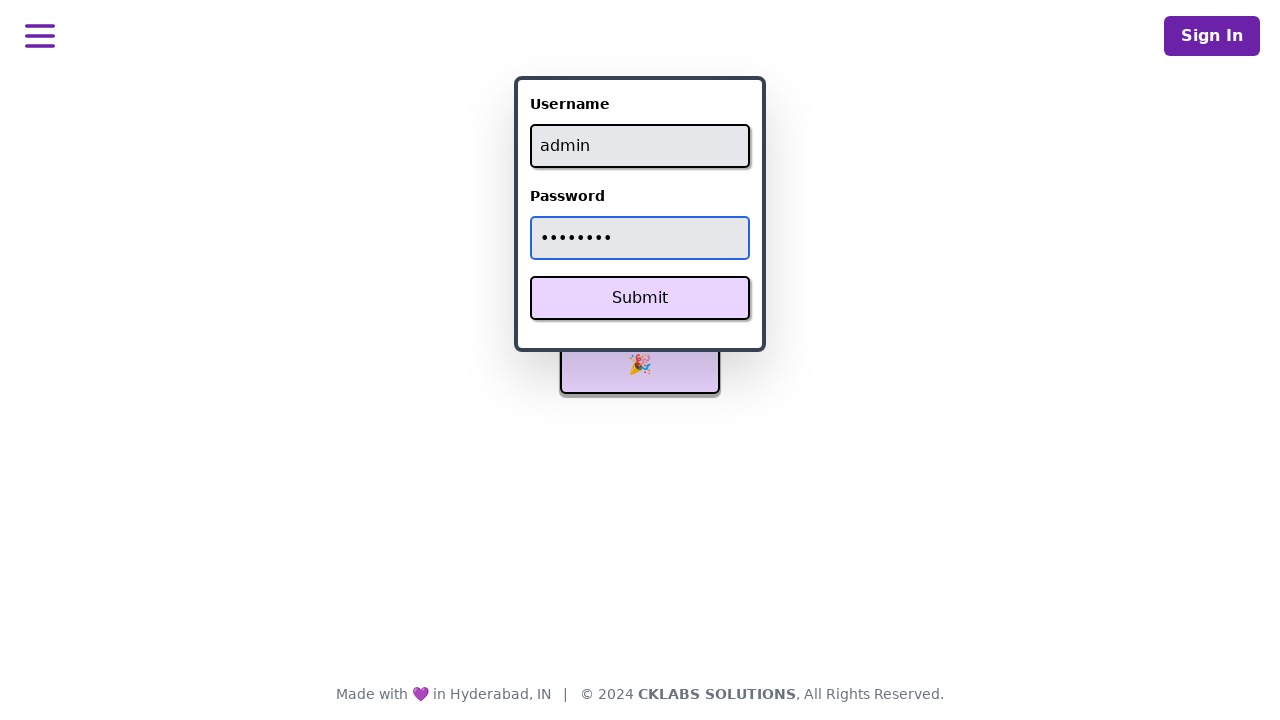

Clicked Submit button to submit form at (640, 298) on xpath=//button[text()='Submit']
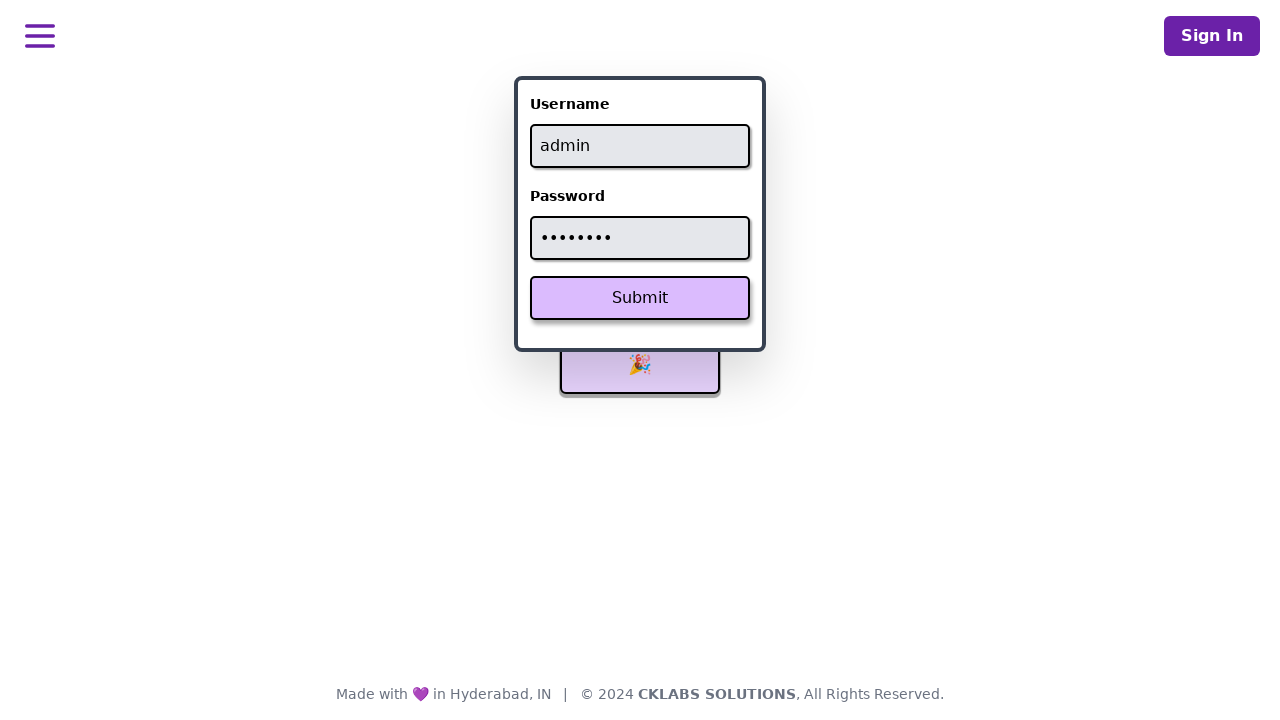

Success message appeared confirming form submission
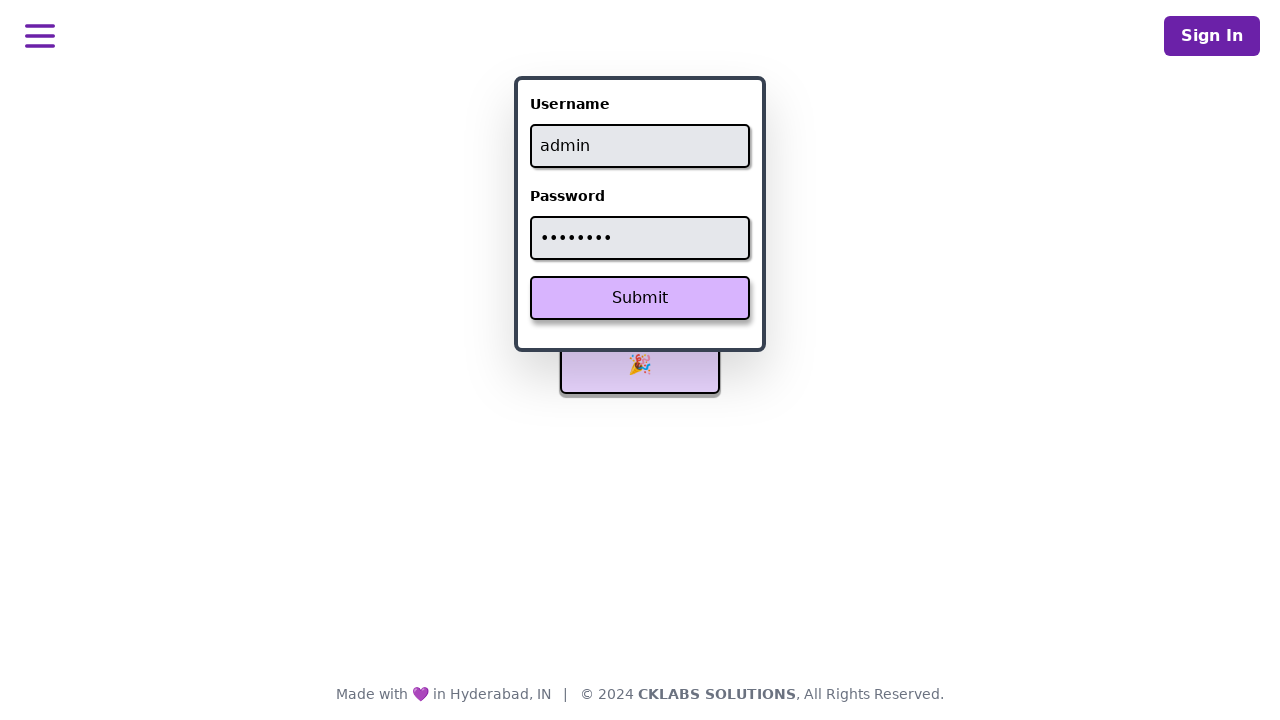

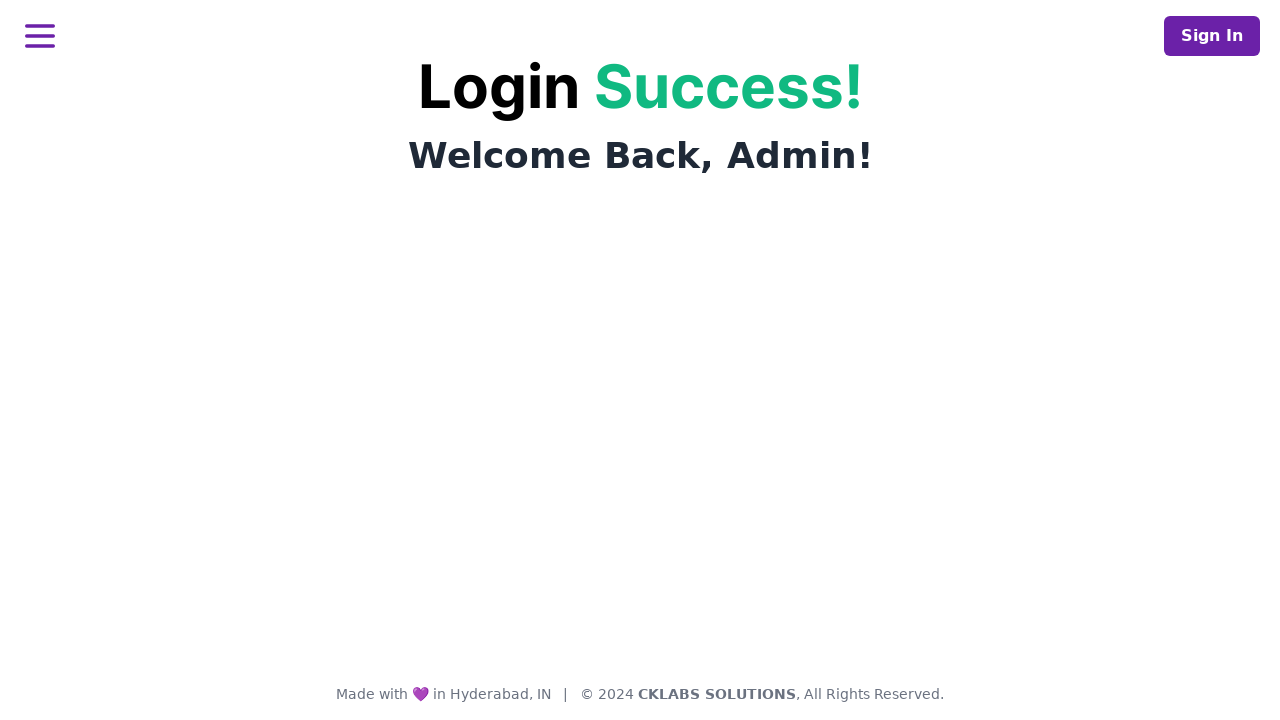